Tests viewing product details by navigating to Laptops category, clicking on Sony vaio i5, and verifying product information

Starting URL: https://www.demoblaze.com/index.html

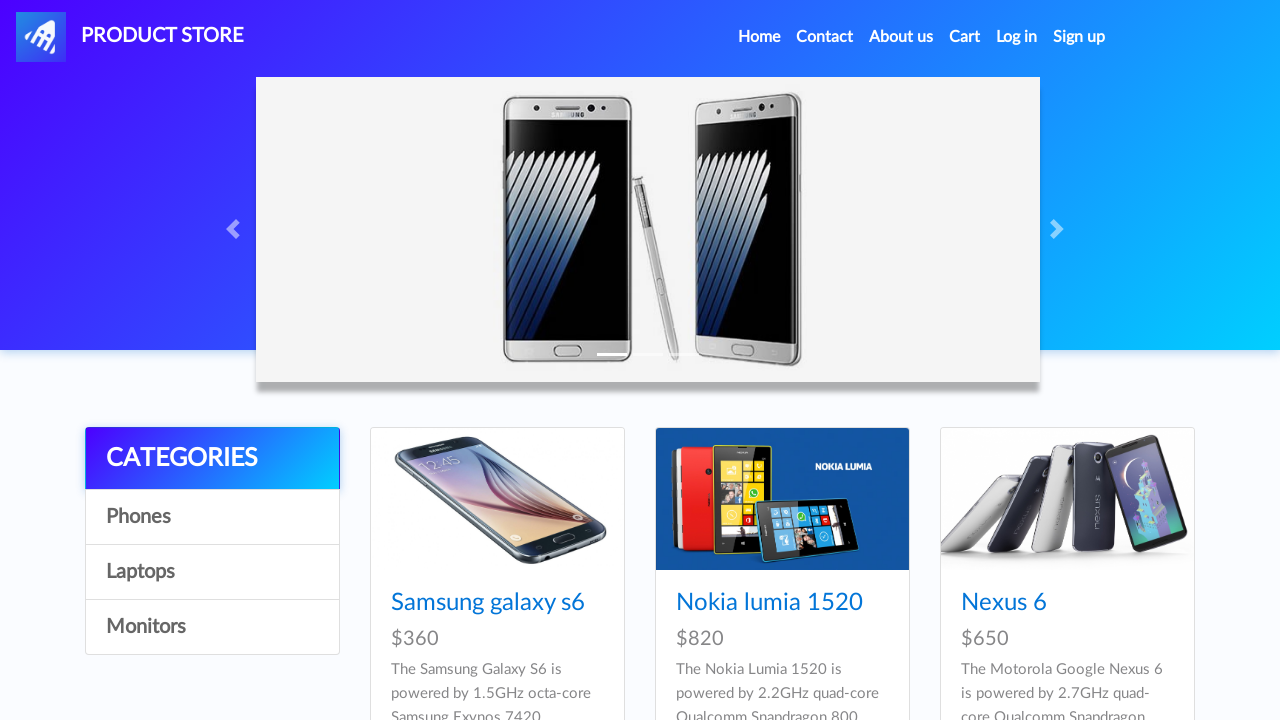

Clicked on Laptops category at (212, 572) on a:has-text("Laptops")
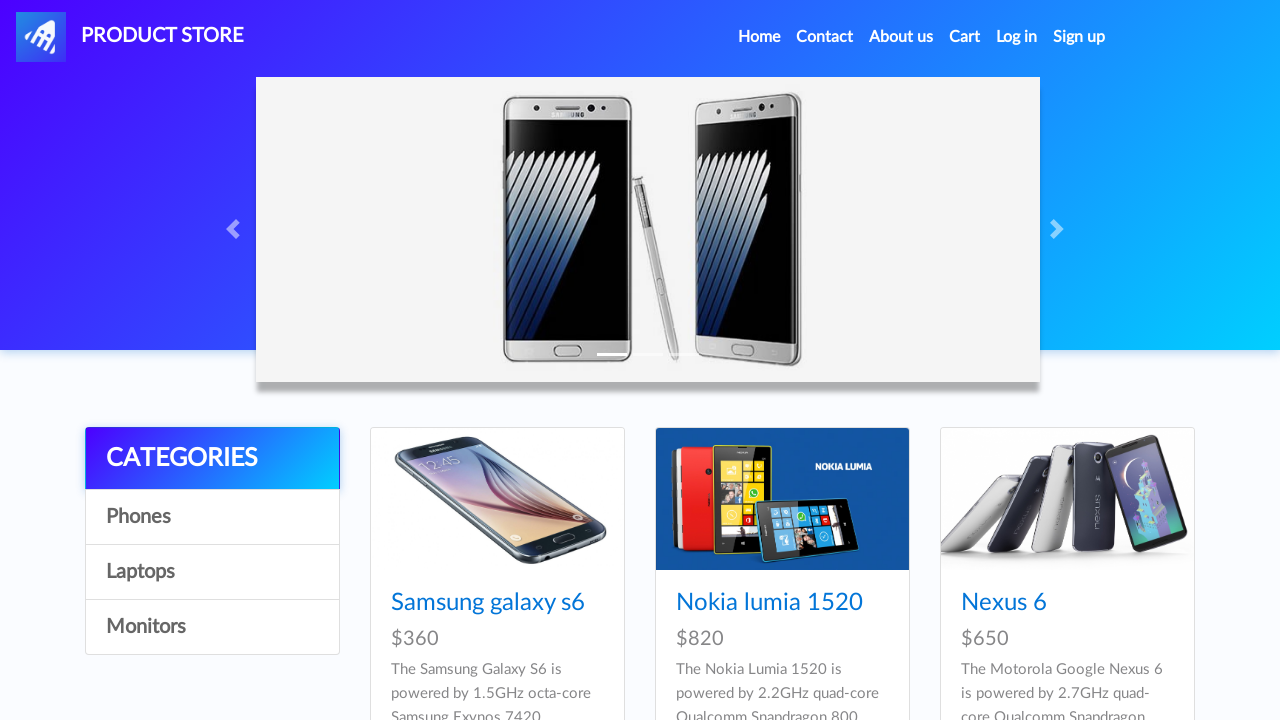

Clicked on Sony vaio i5 product at (454, 603) on .card-title a:has-text("Sony vaio i5")
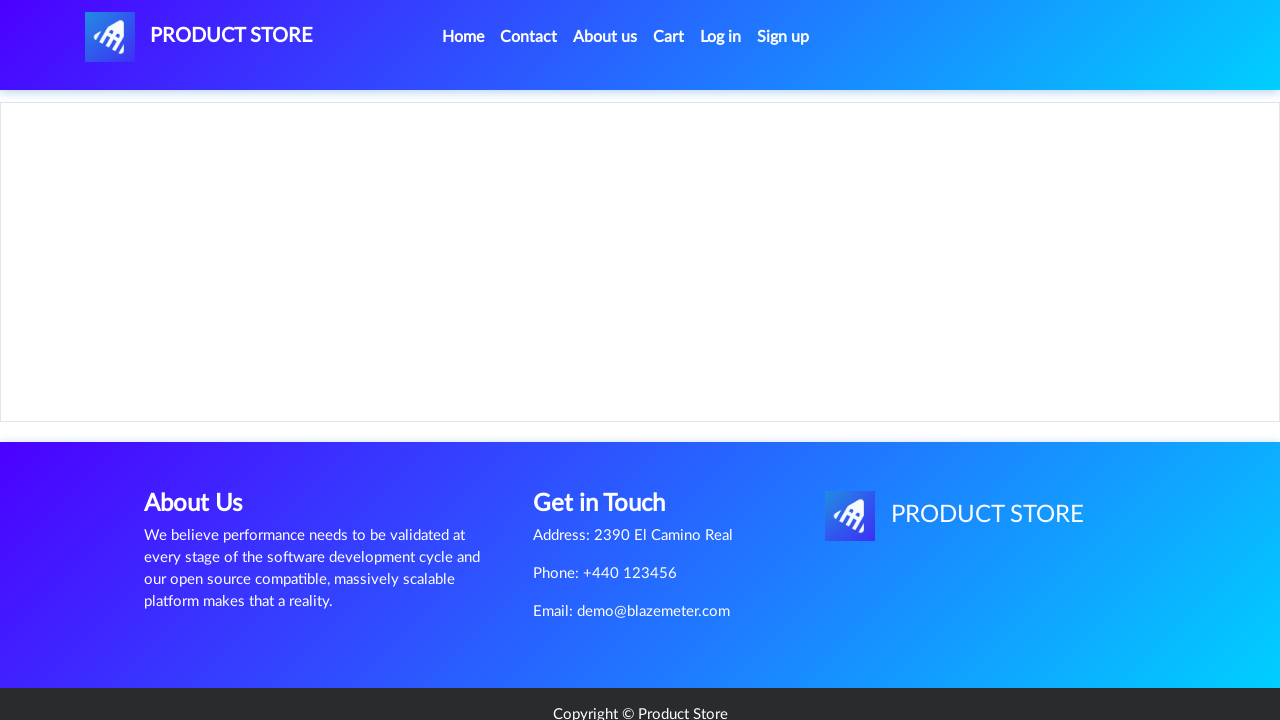

Verified product page URL is correct
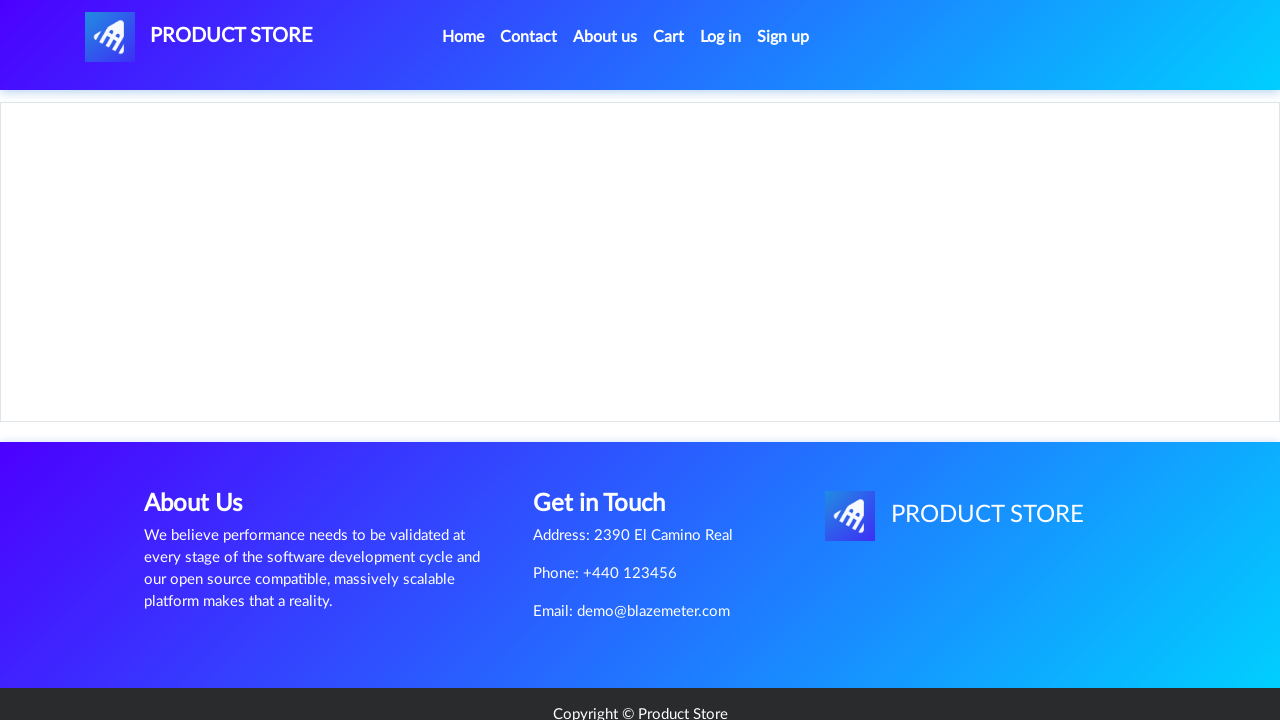

Verified product name is 'Sony vaio i5'
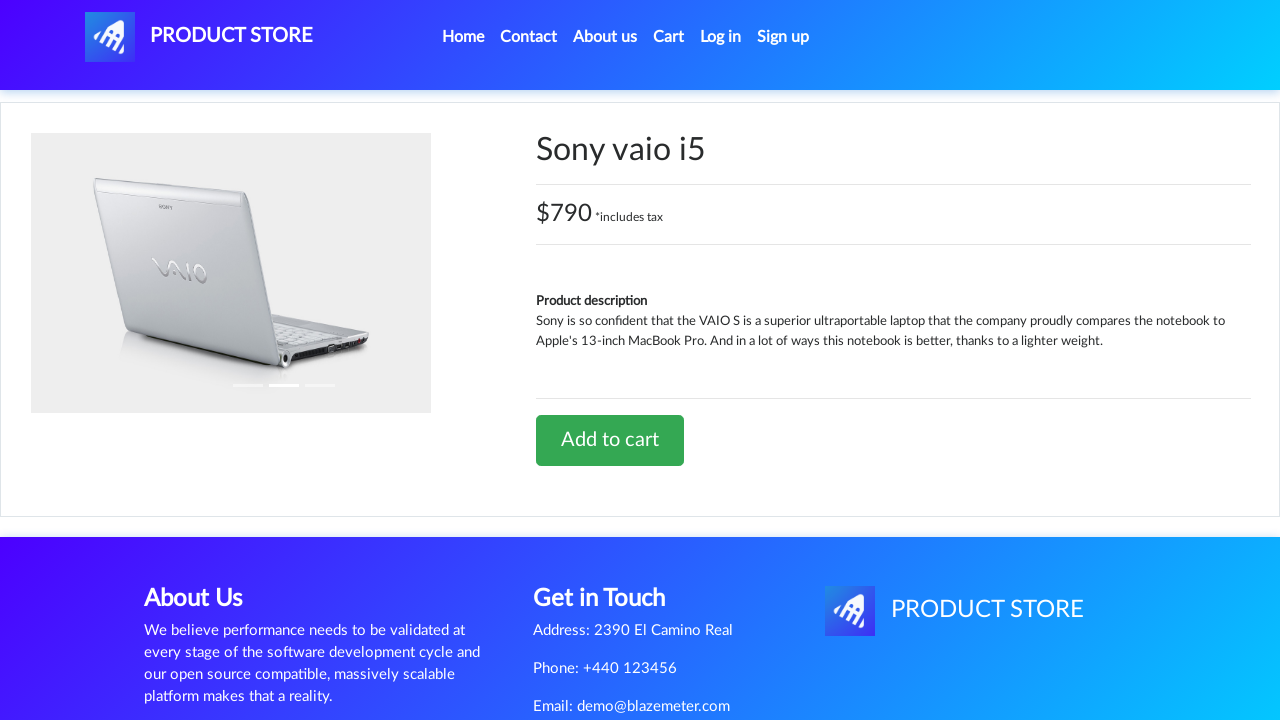

Retrieved product description text
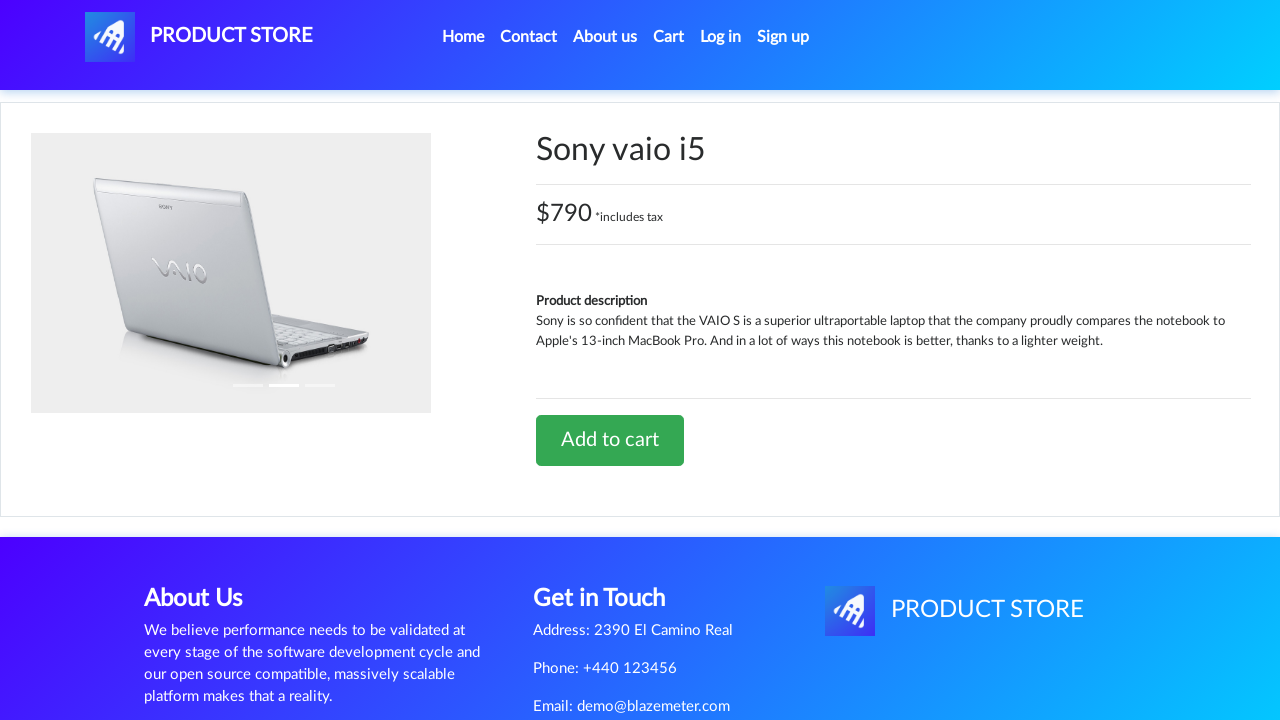

Verified product description contains expected text about VAIO S being a superior ultraportable laptop
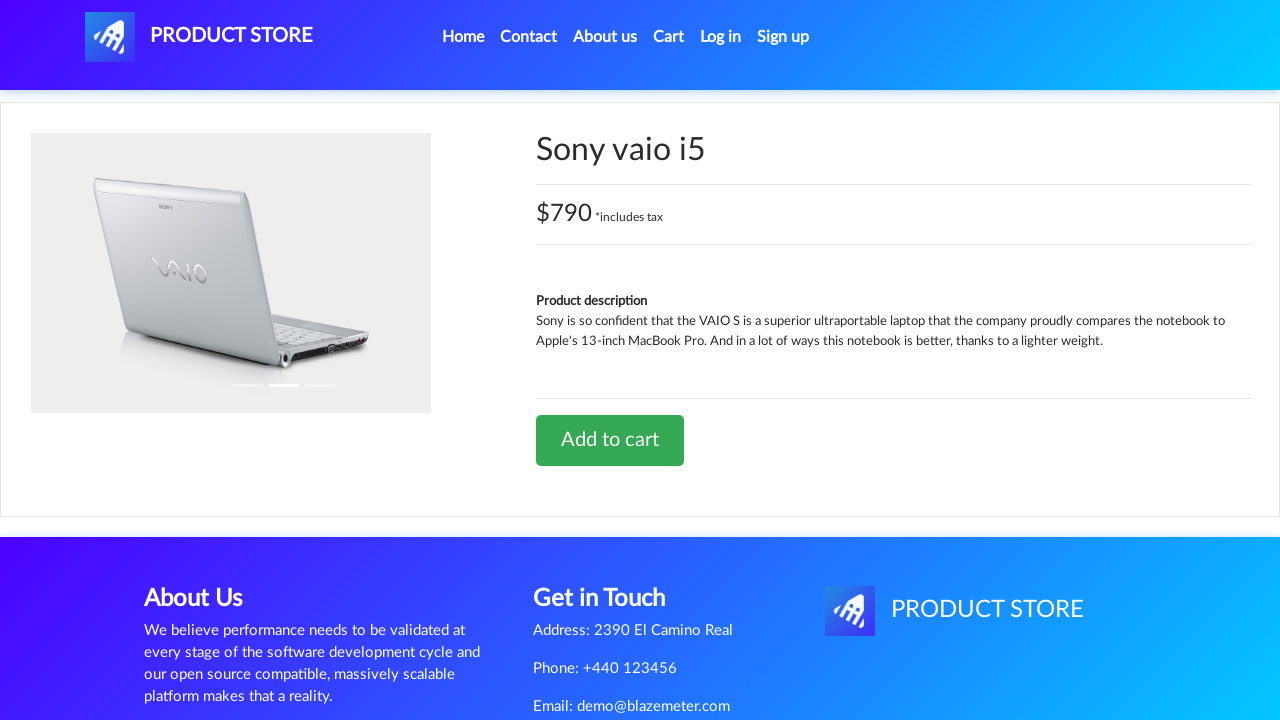

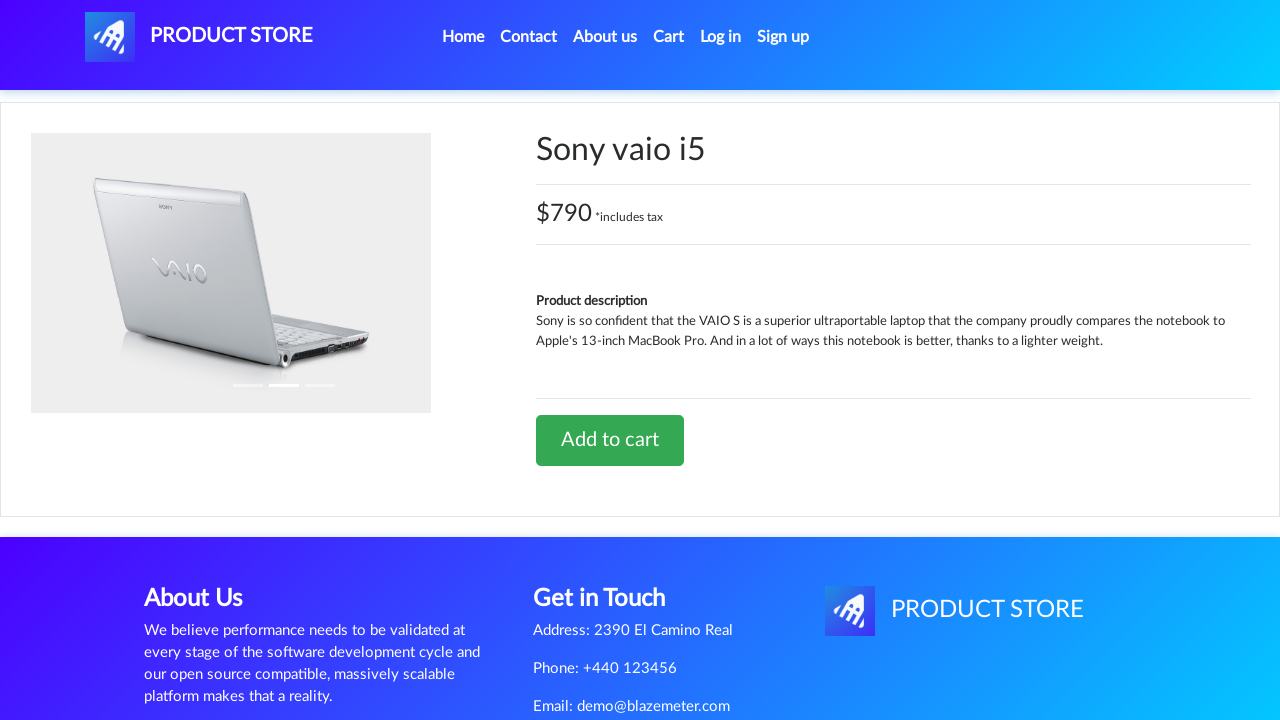